Tests fixed header table by calculating sum of amounts and verifying against displayed total

Starting URL: https://rahulshettyacademy.com/AutomationPractice/

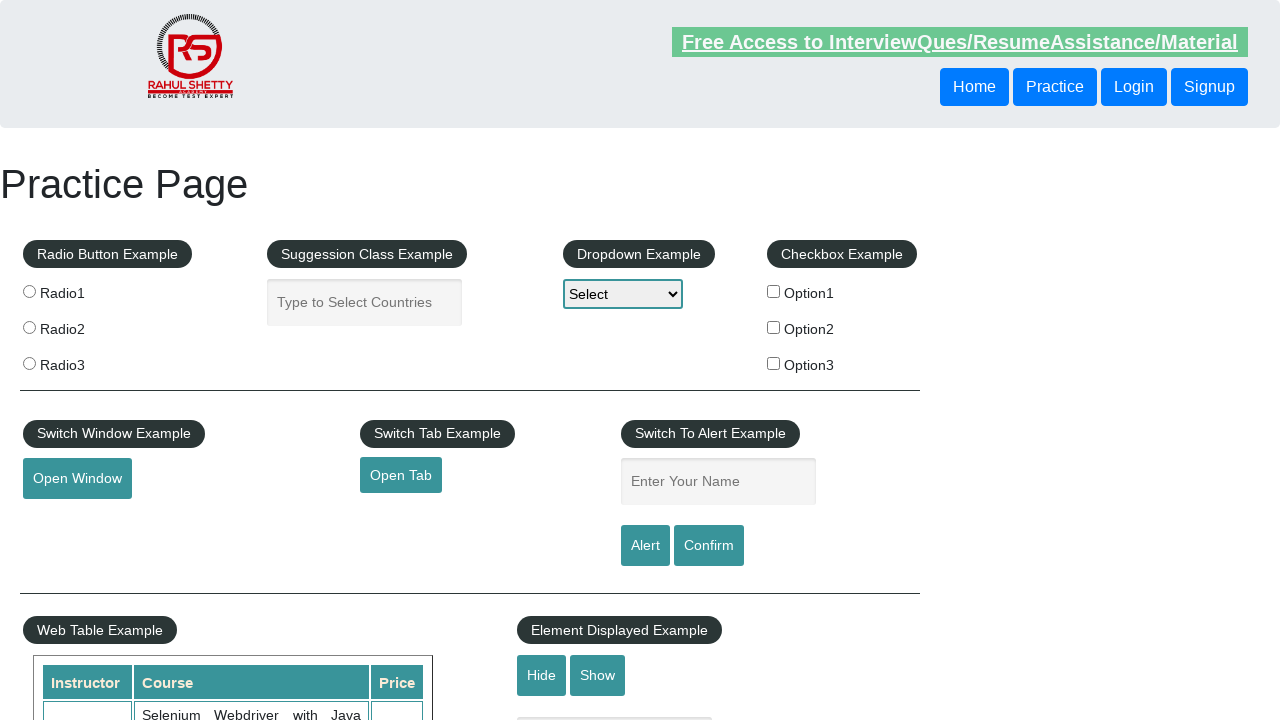

Waited for fixed header table to be visible
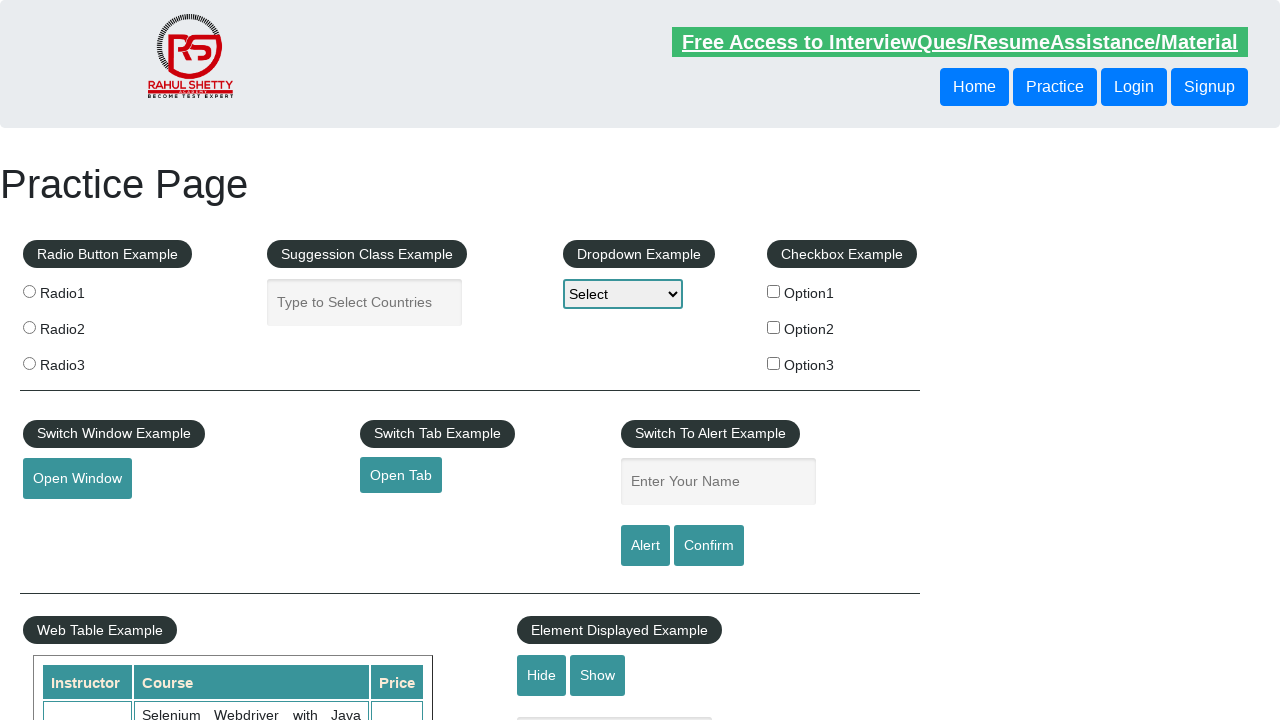

Retrieved all amount cells from the fixed header table
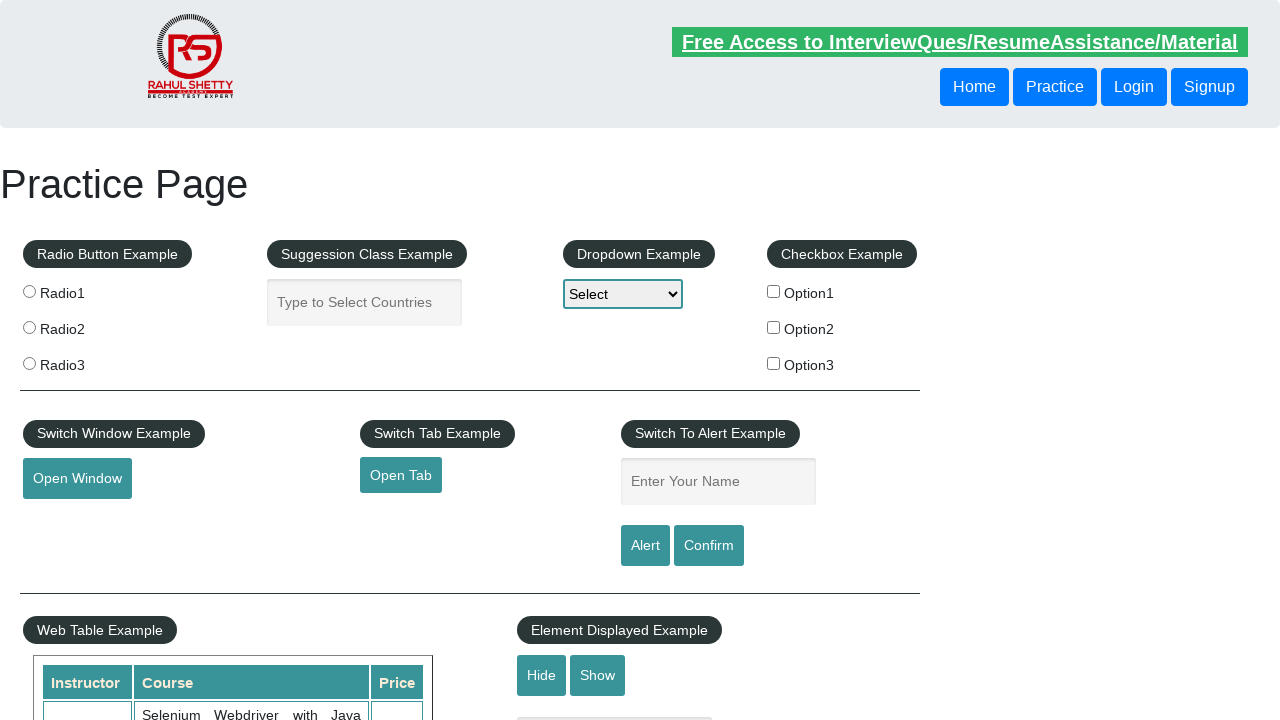

Calculated sum of all amounts: 296
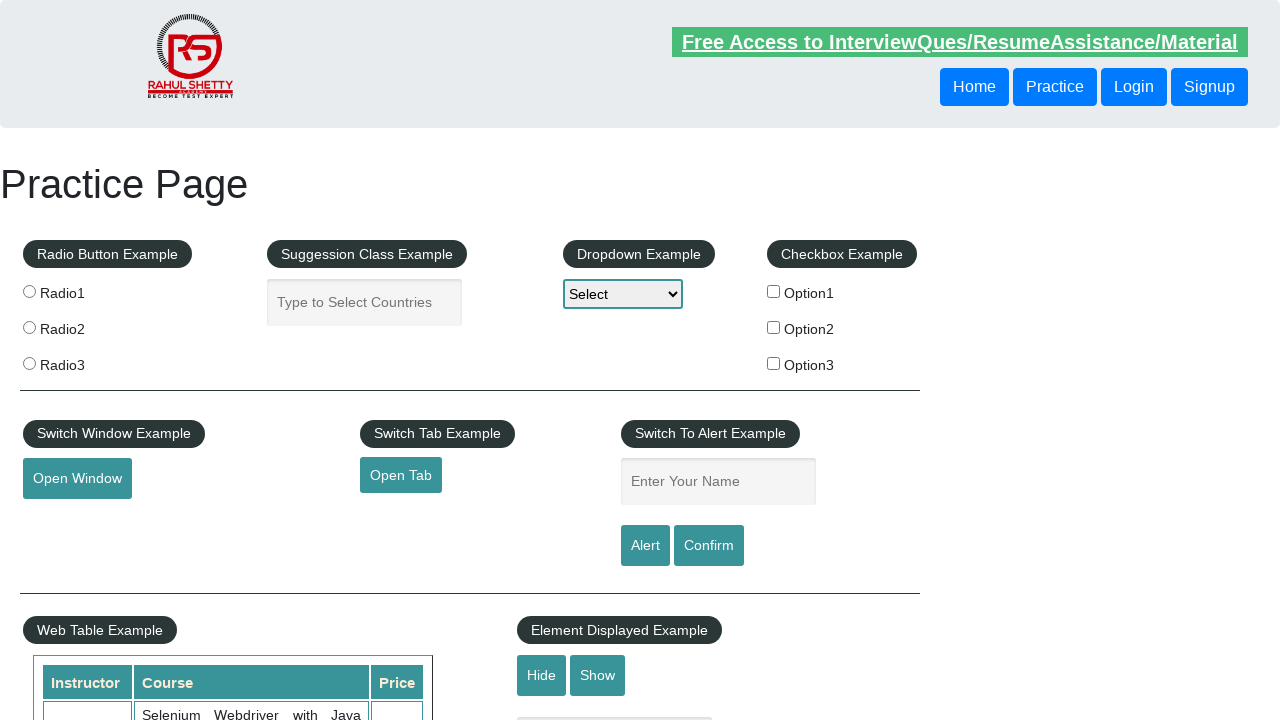

Retrieved displayed total amount text
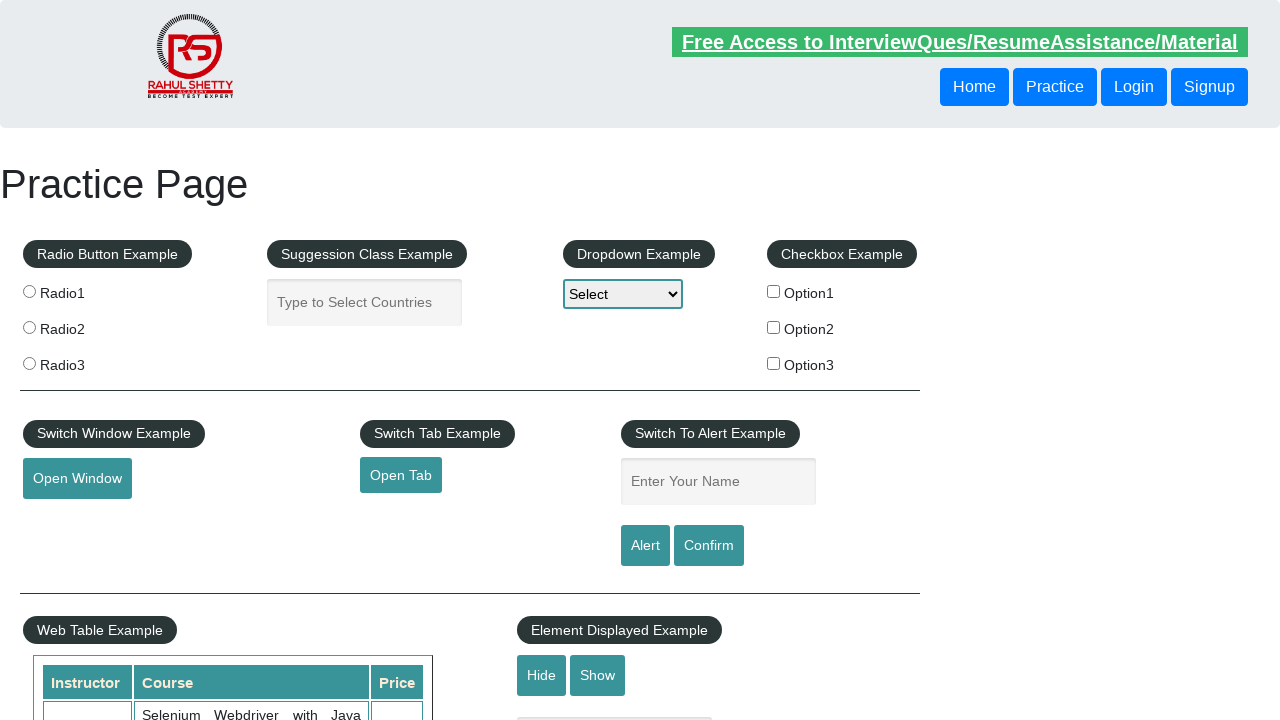

Extracted displayed total amount: 296
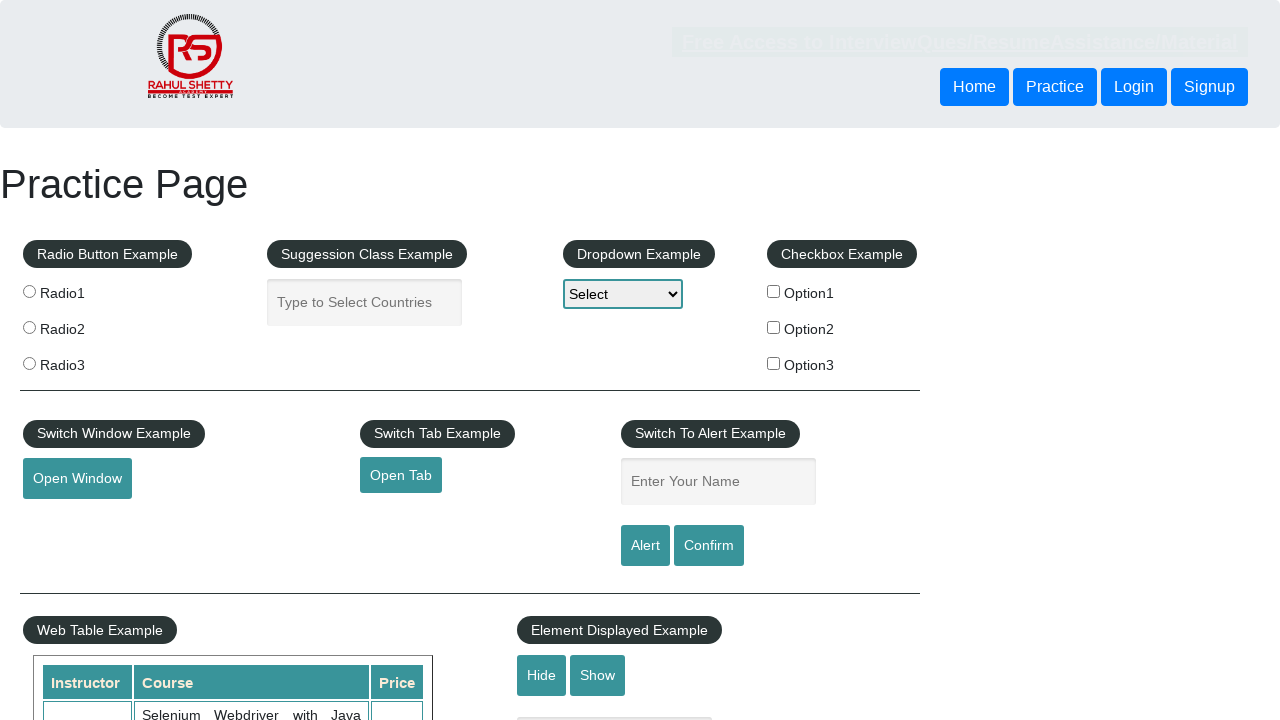

Verified calculated total (296) matches displayed total (296)
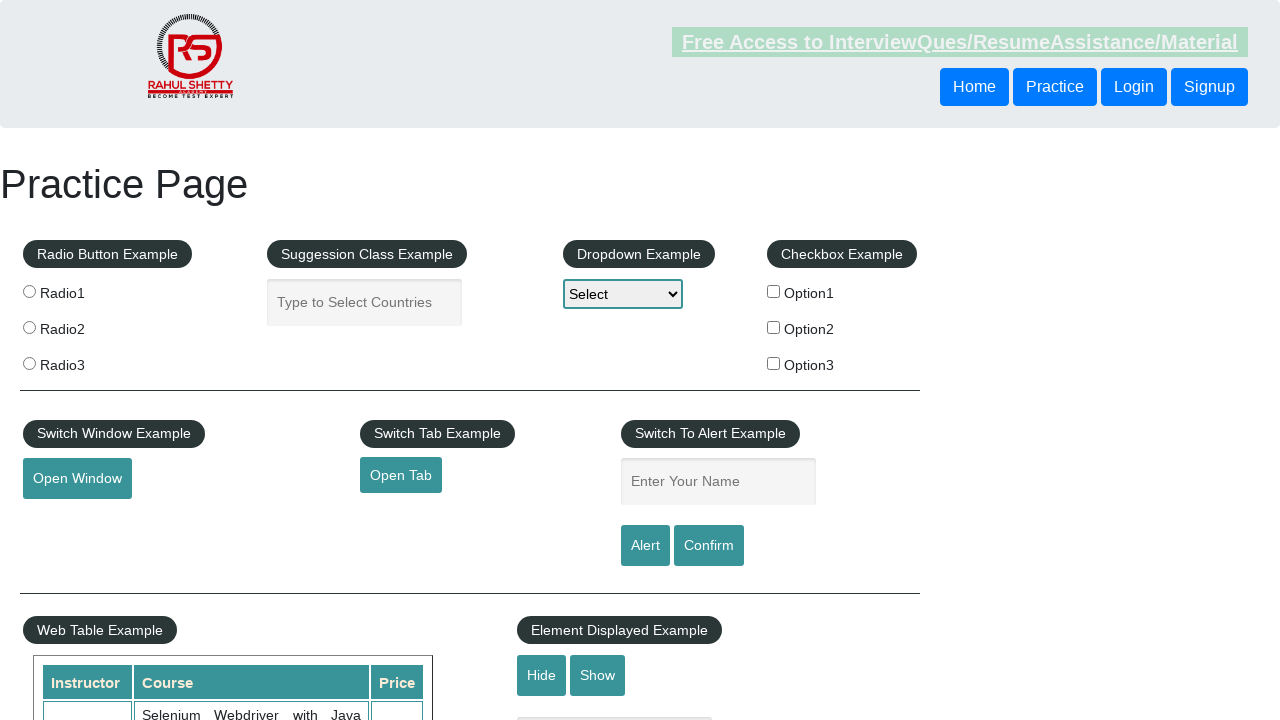

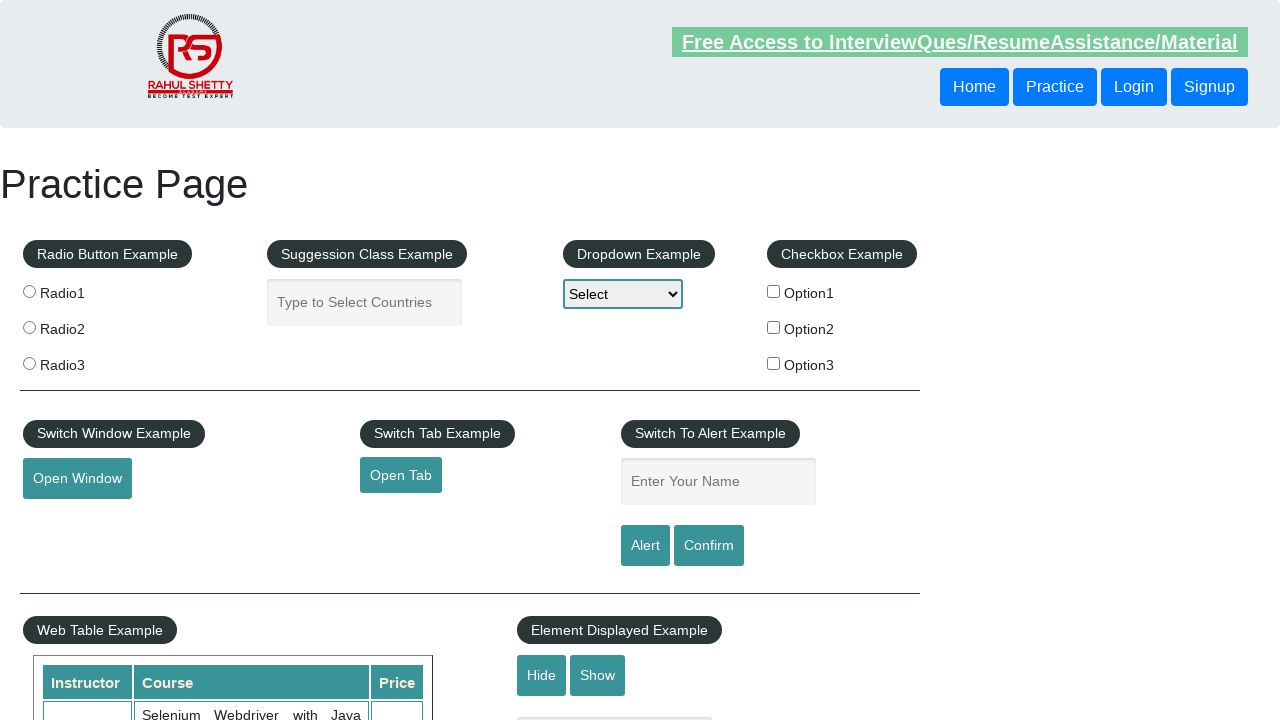